Navigates through multiple frames on Oracle Java documentation page to find and click the "Description" link

Starting URL: https://docs.oracle.com/javase/8/docs/api/

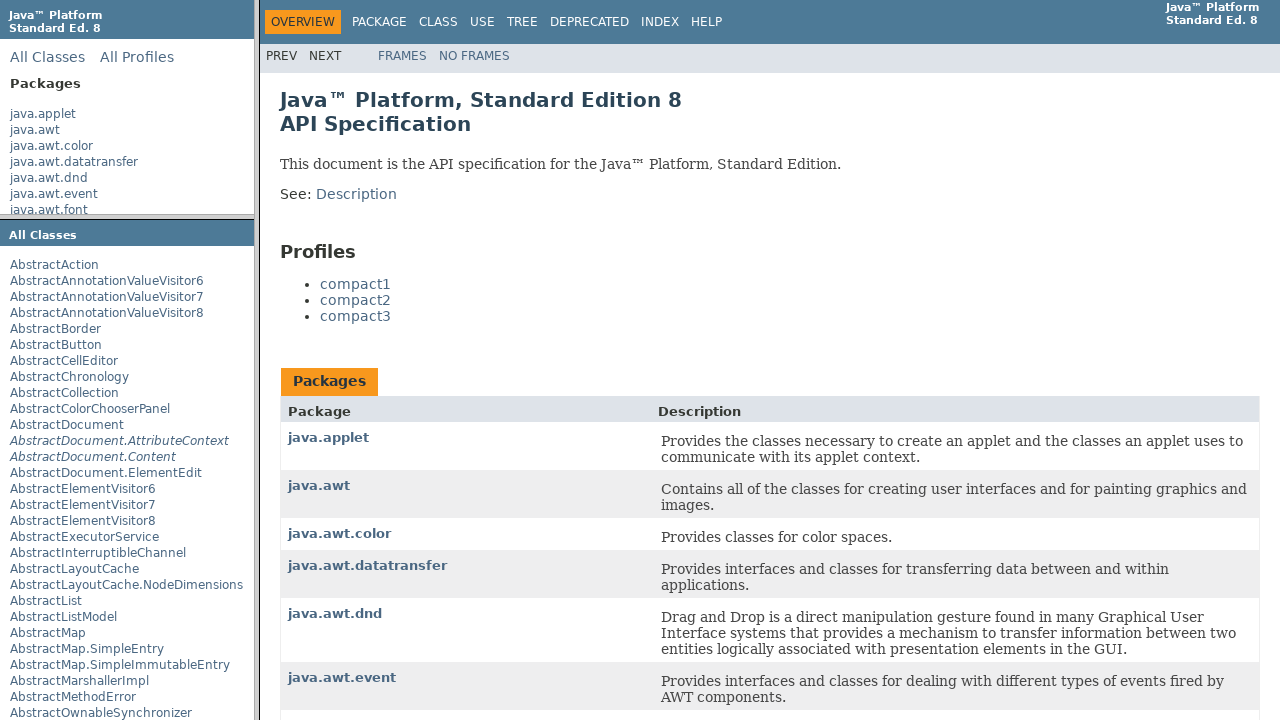

Retrieved all frames from the Oracle Java documentation page
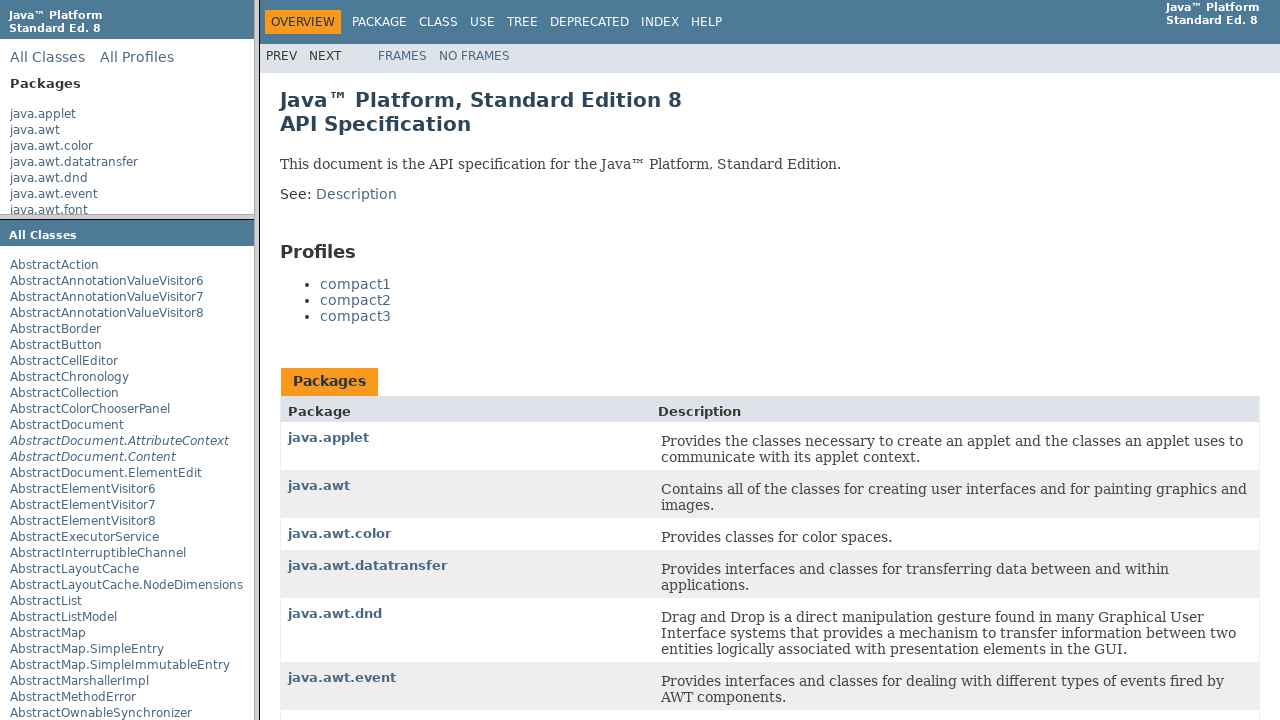

Found frame containing 'Description' link
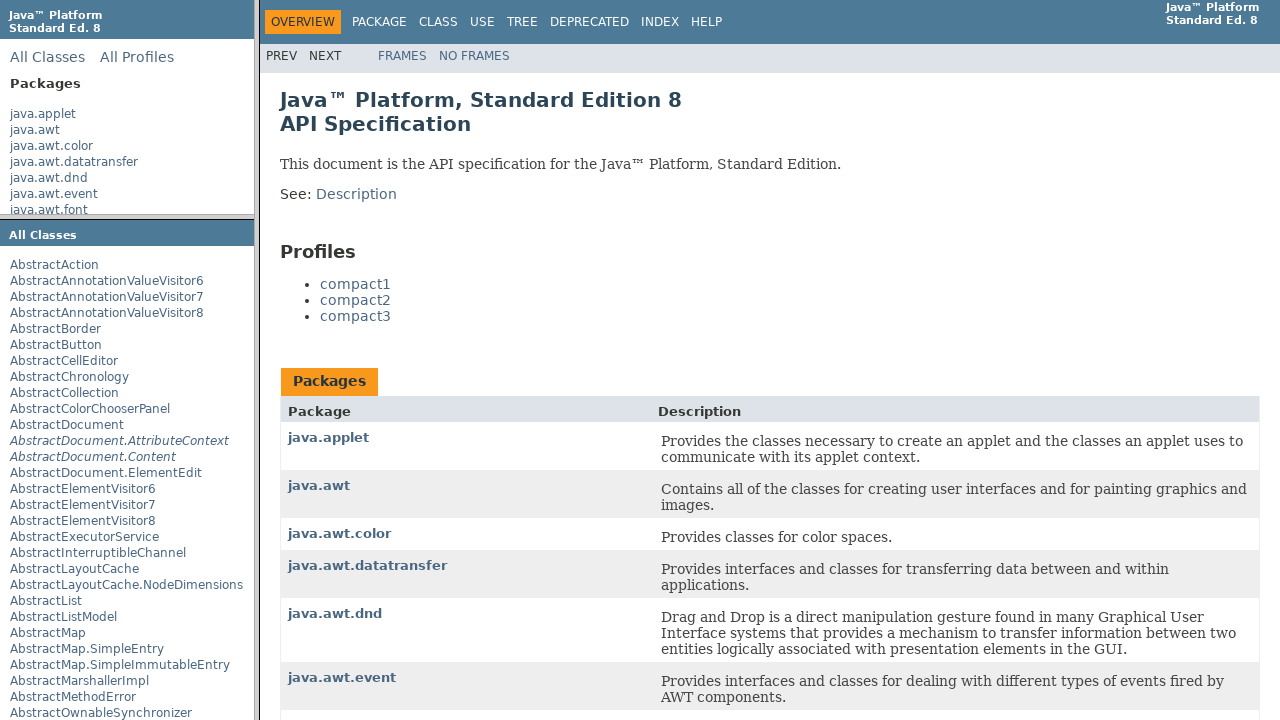

Clicked 'Description' link in the target frame at (356, 194) on text=Description
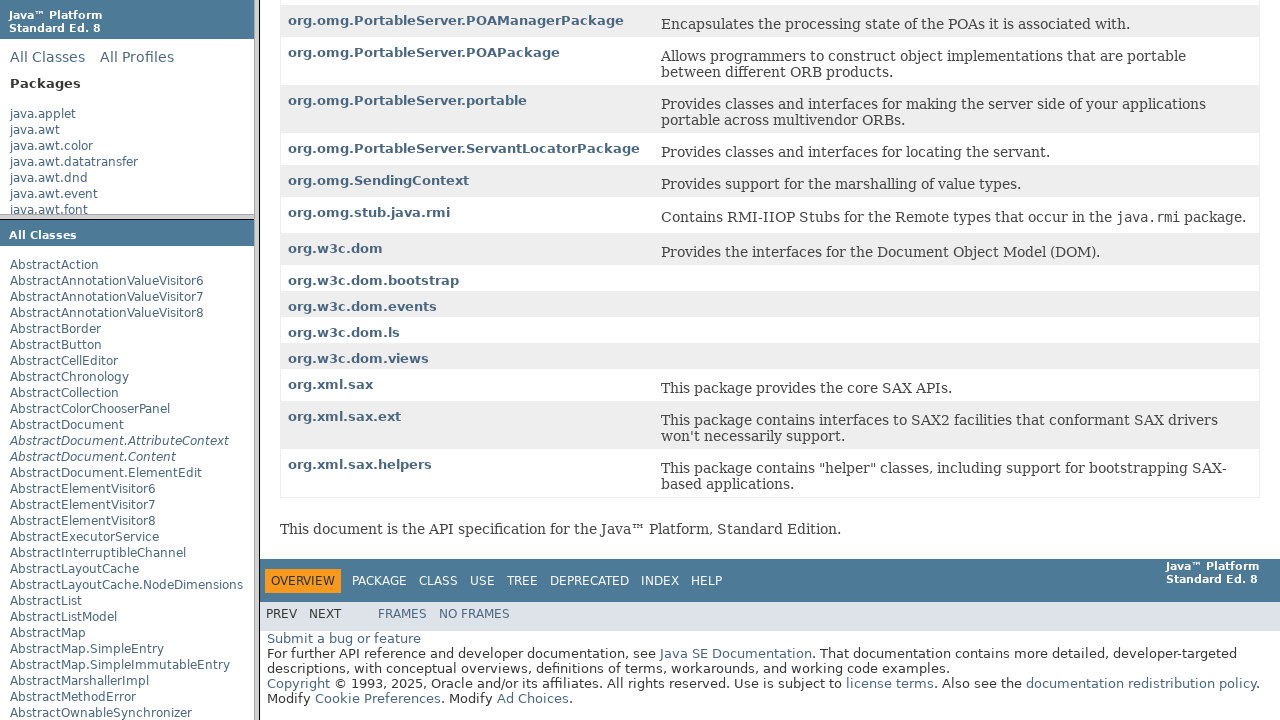

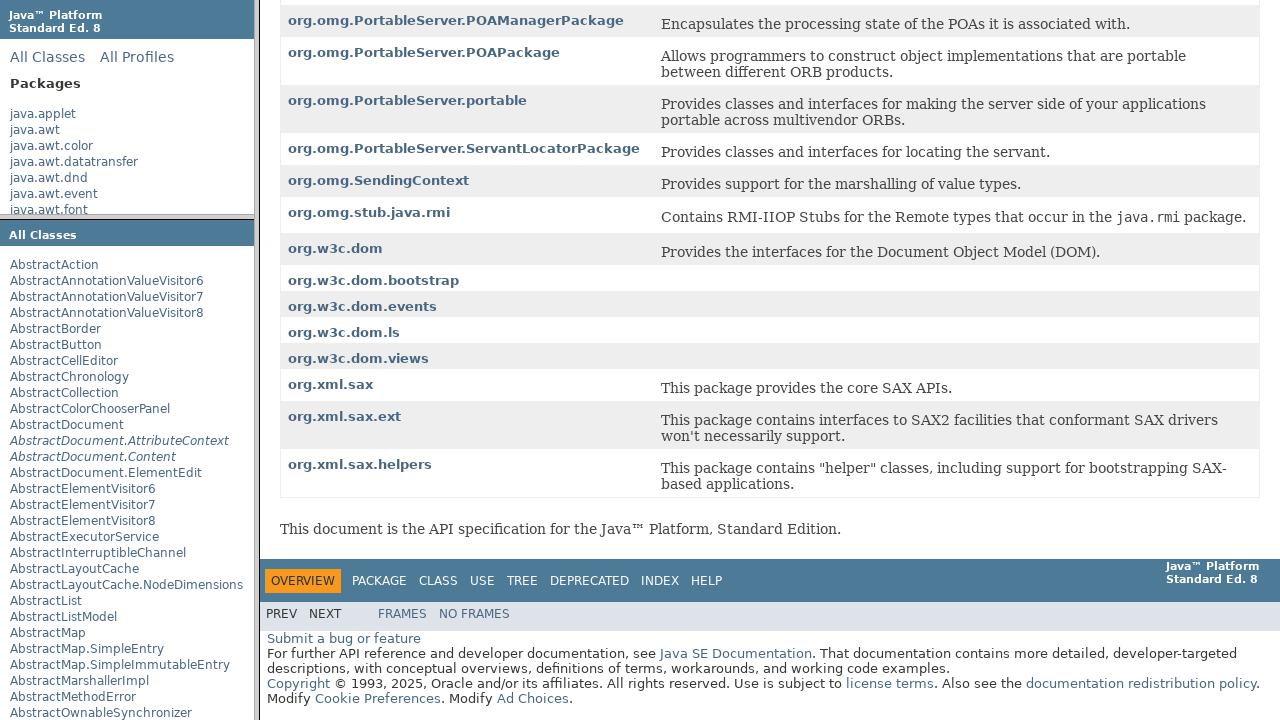